Tests registration form validation when password and confirmation password don't match

Starting URL: https://alada.vn/tai-khoan/dang-ky.html

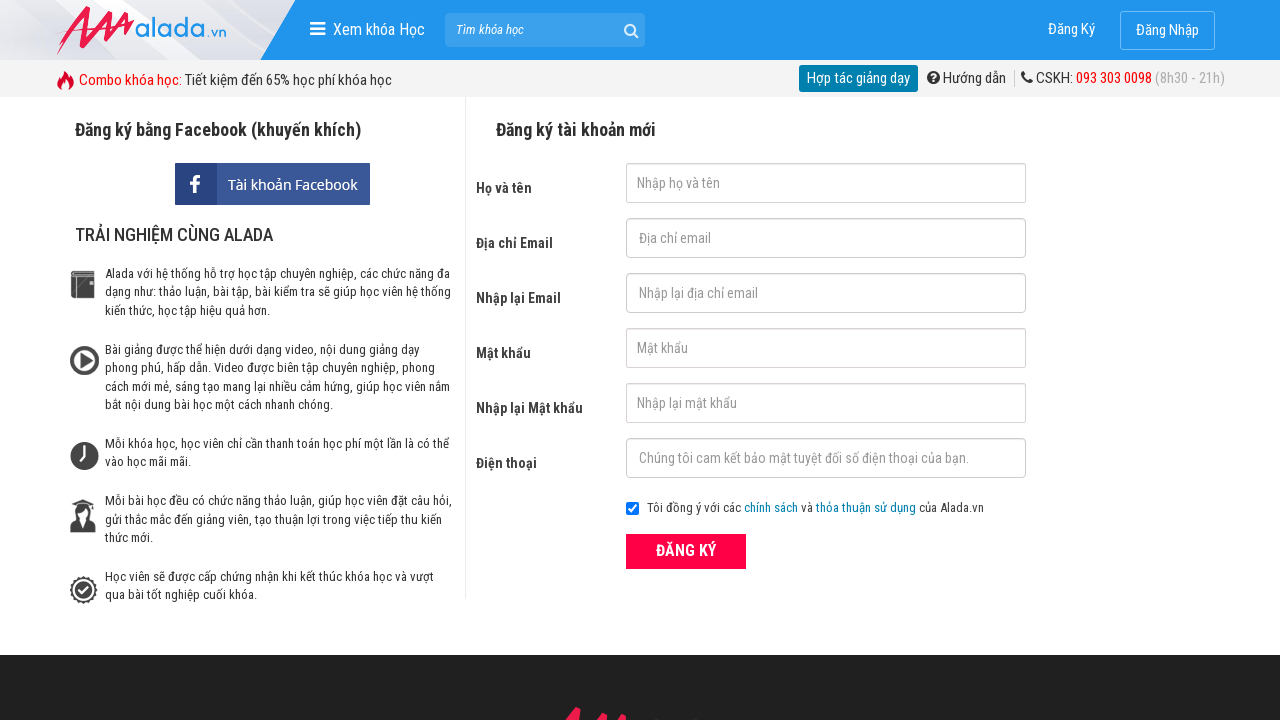

Filled first name field with 'Tran Thanh Truc' on #txtFirstname
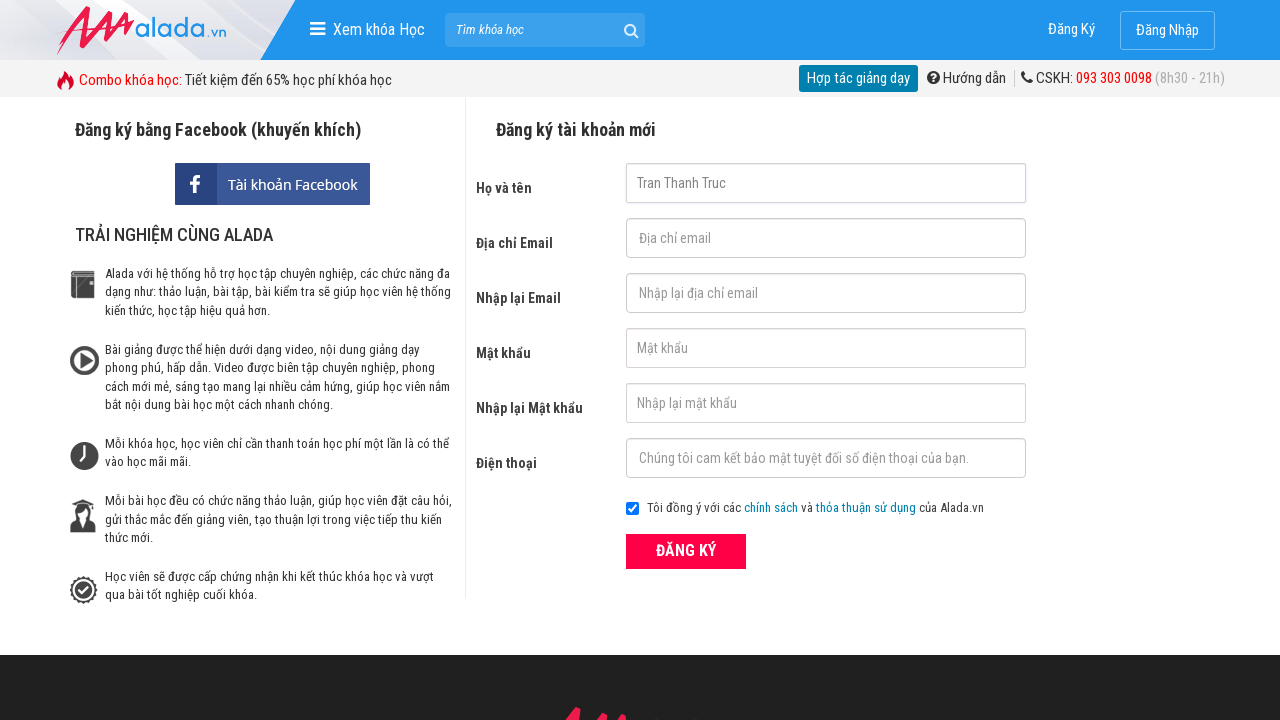

Filled email field with '123@gmail.com' on #txtEmail
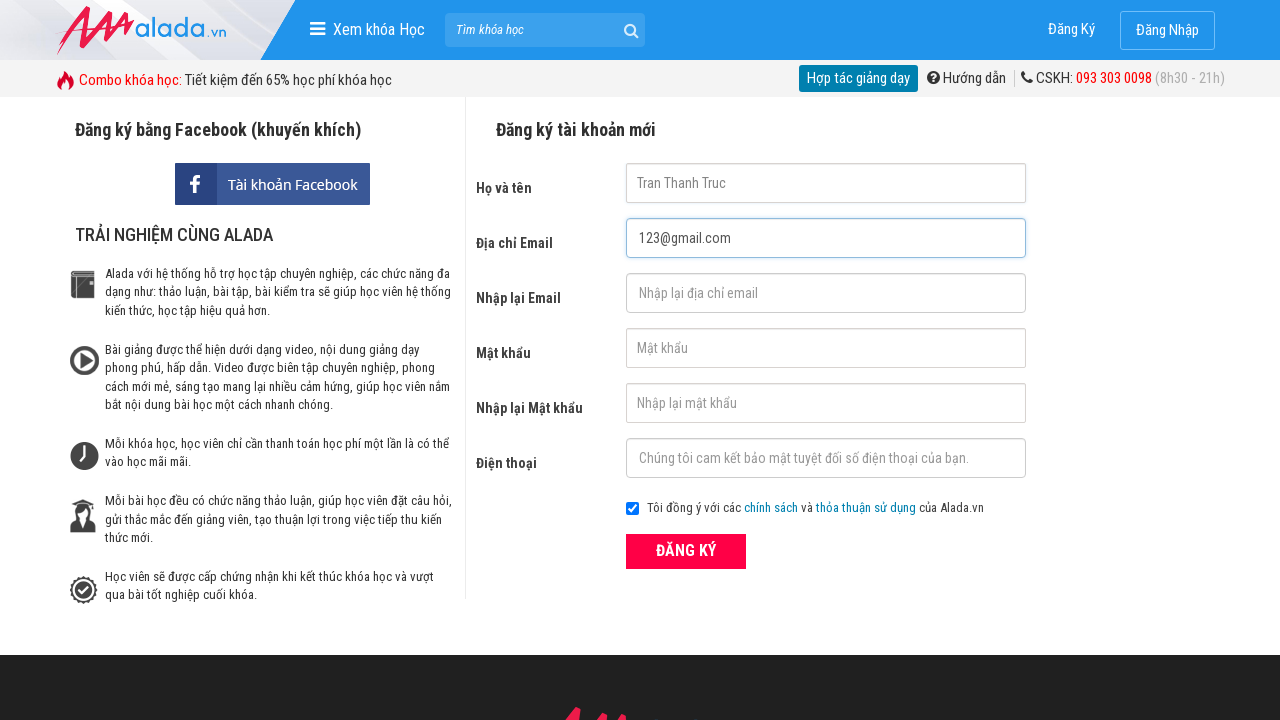

Filled confirm email field with '123@gmail.com' on #txtCEmail
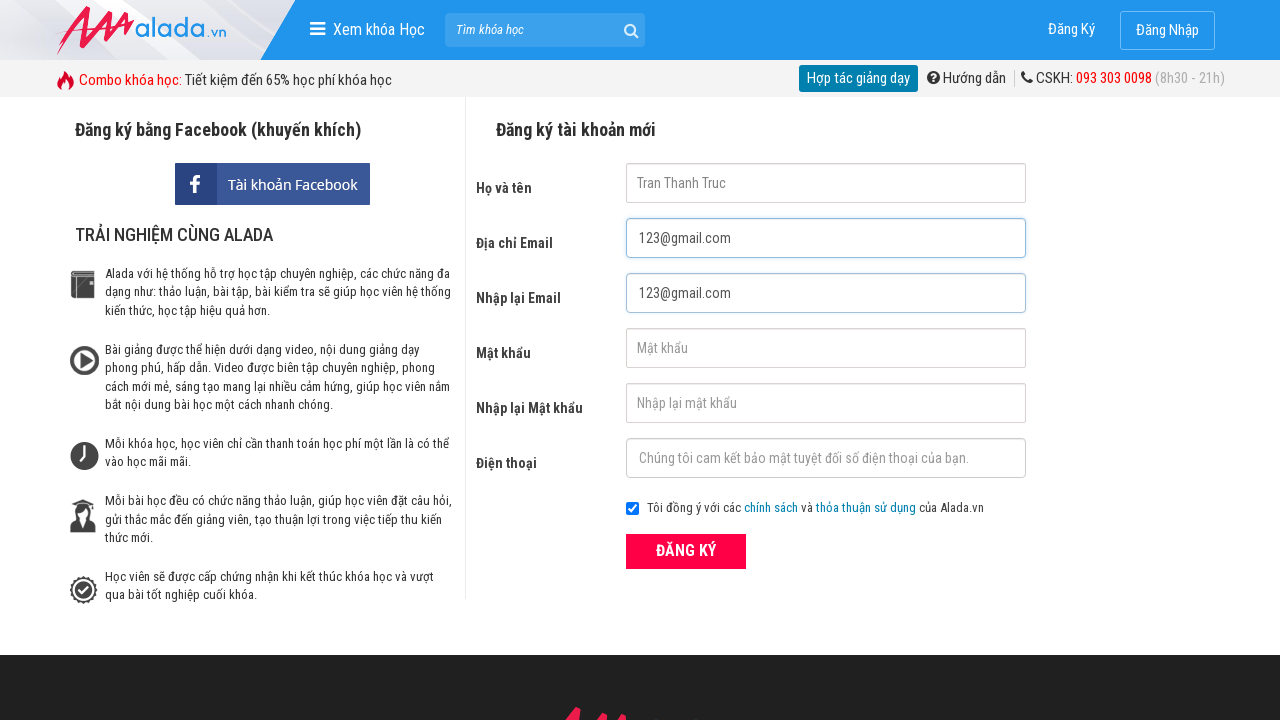

Filled password field with '123456' on #txtPassword
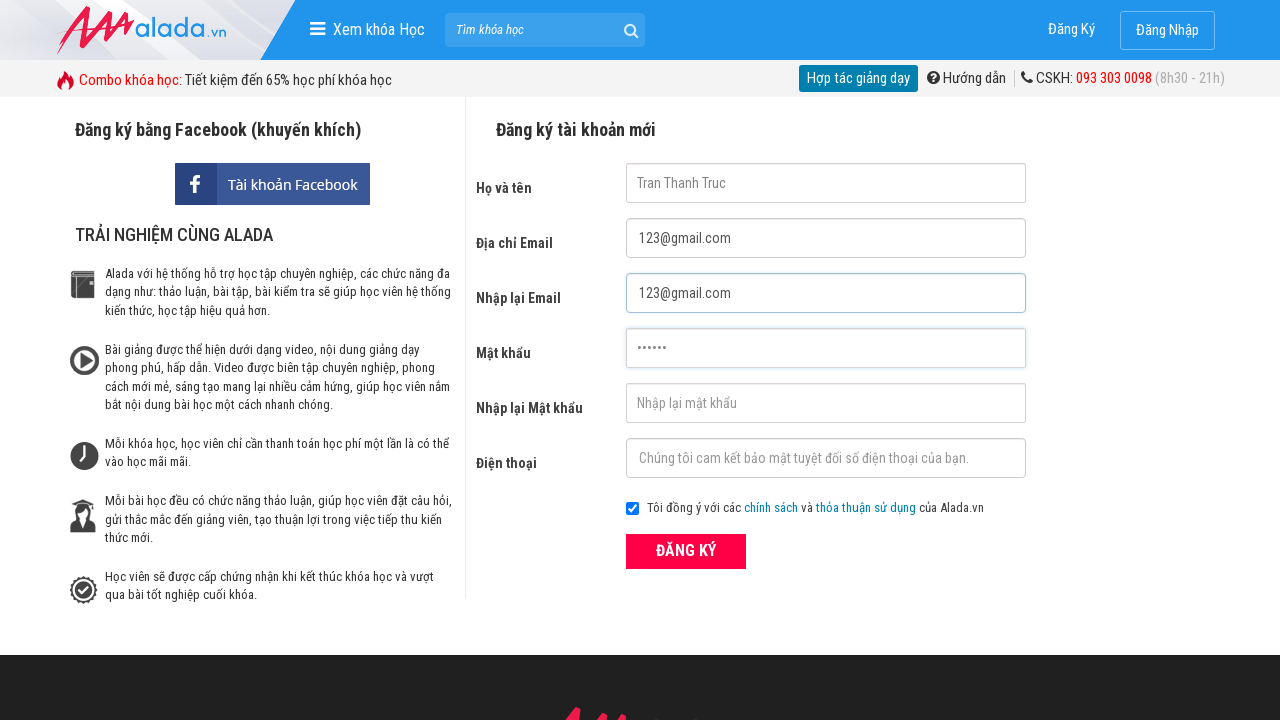

Filled confirm password field with '123123' (mismatched password) on #txtCPassword
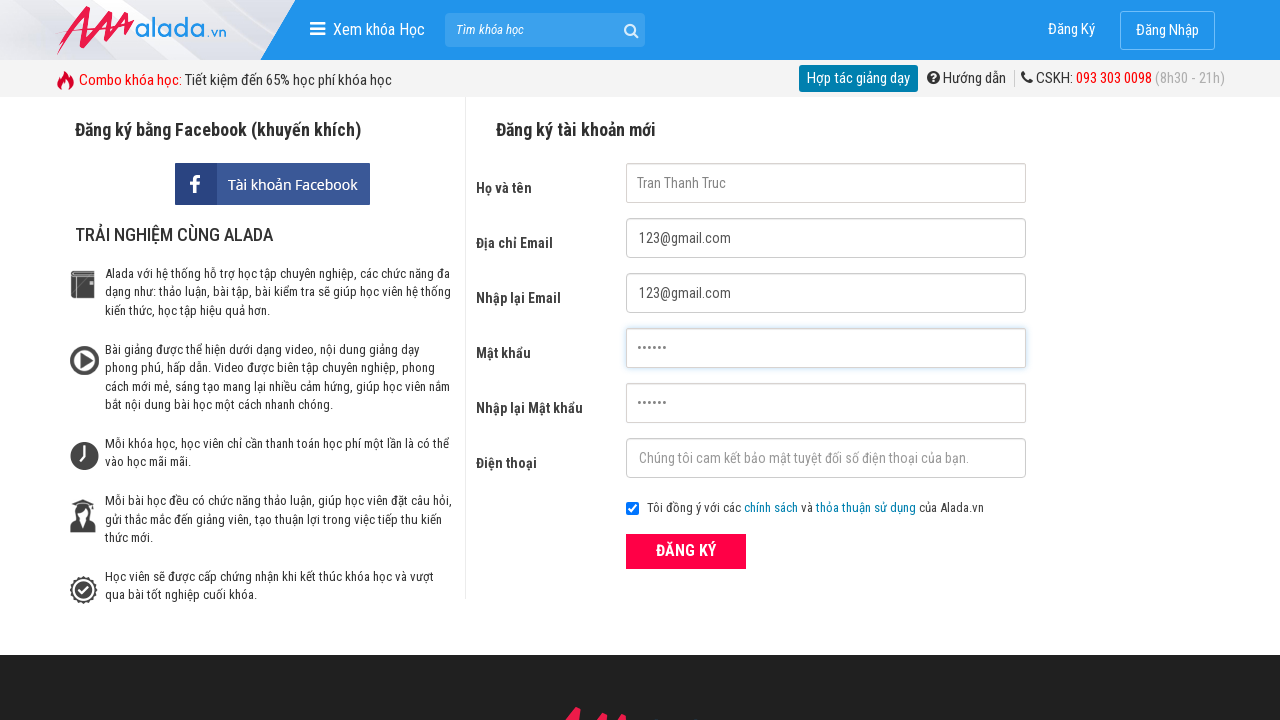

Filled phone field with '0392210903' on #txtPhone
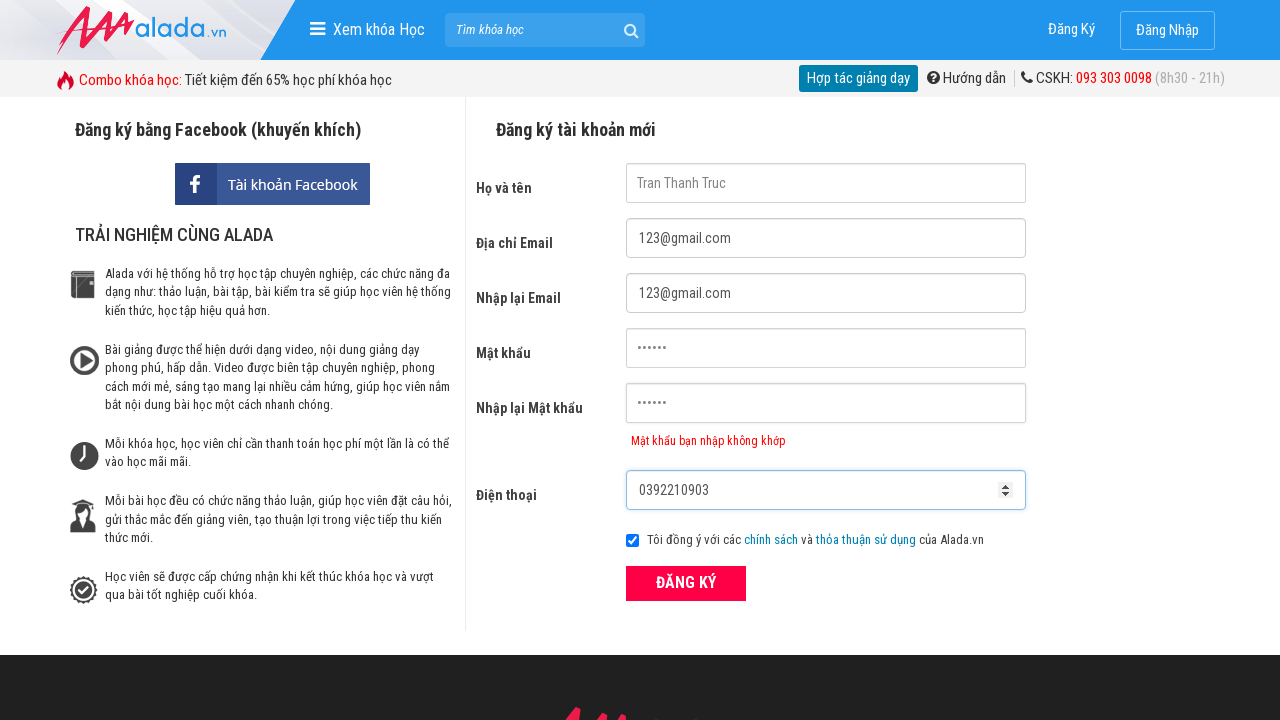

Clicked the registration button at (686, 583) on xpath=//form[@id='frmLogin']//button[text()='ĐĂNG KÝ']
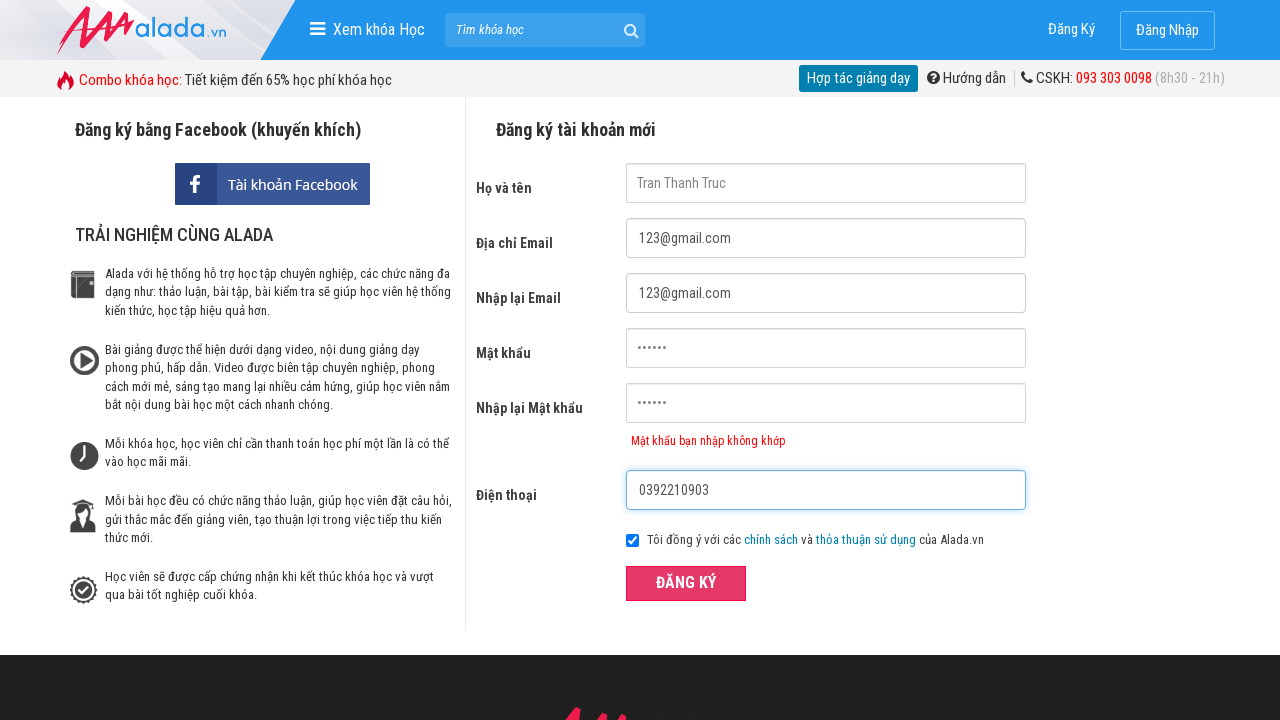

Confirmation password error message appeared
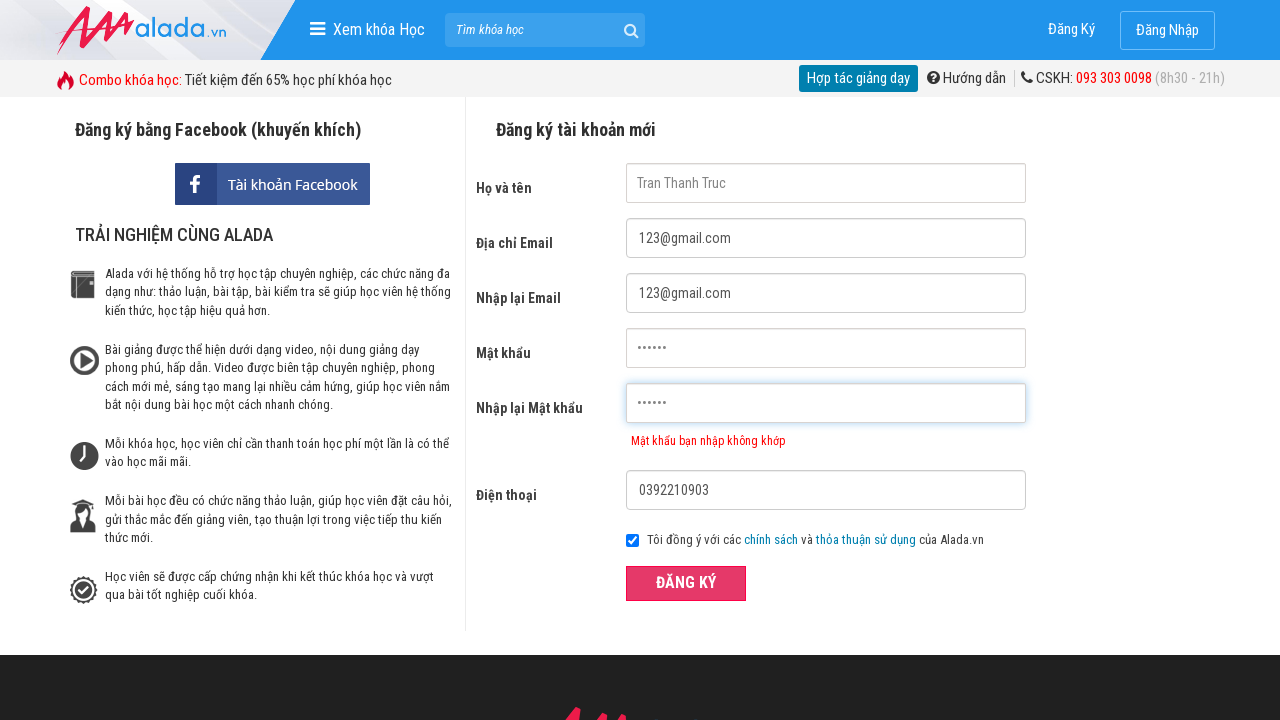

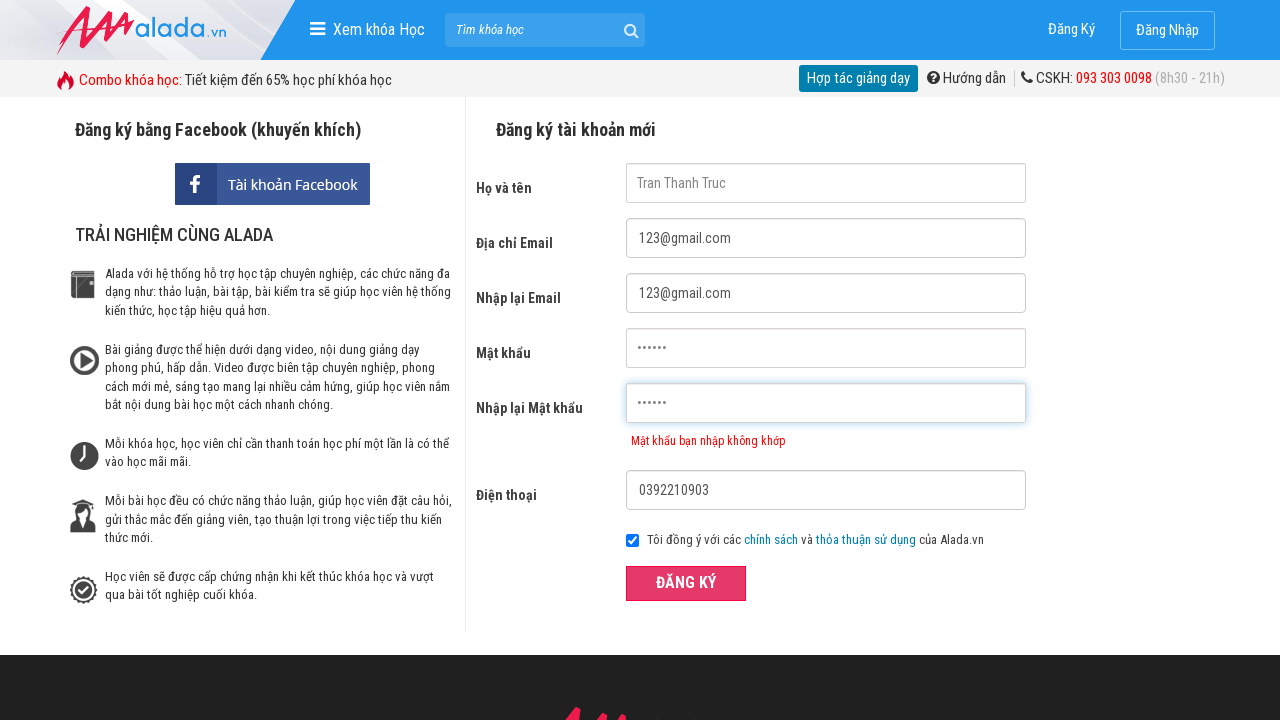